Tests email field validation by first entering an invalid email without @ symbol, checking error appears, then entering a valid email and verifying error disappears

Starting URL: https://osstep.github.io/action_fill

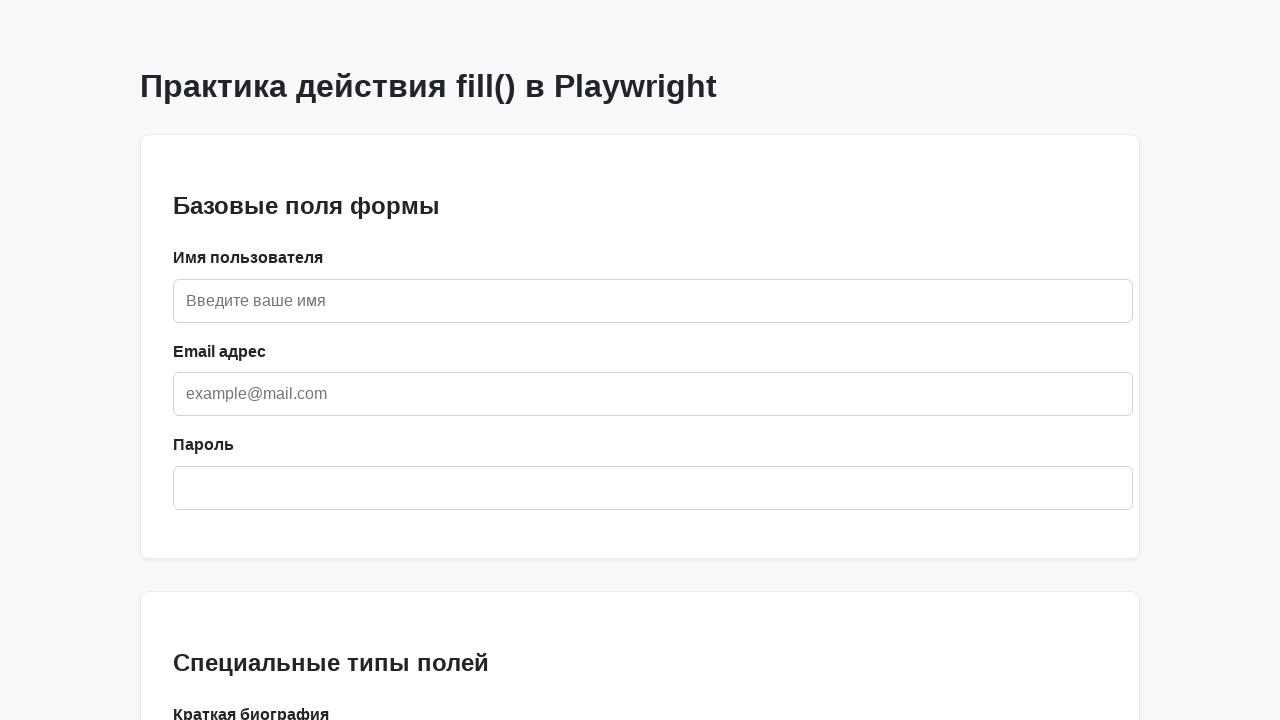

Located email input field by placeholder 'example@mail.com'
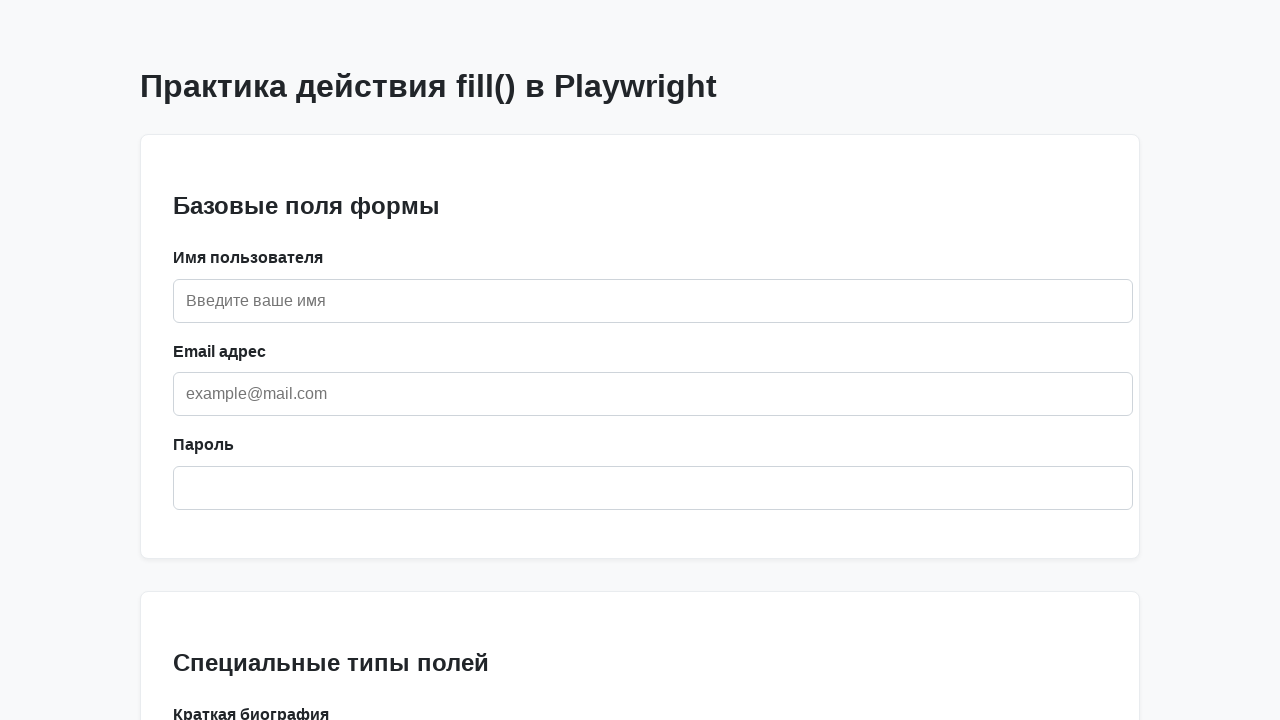

Located error message element 'Введите корректный email'
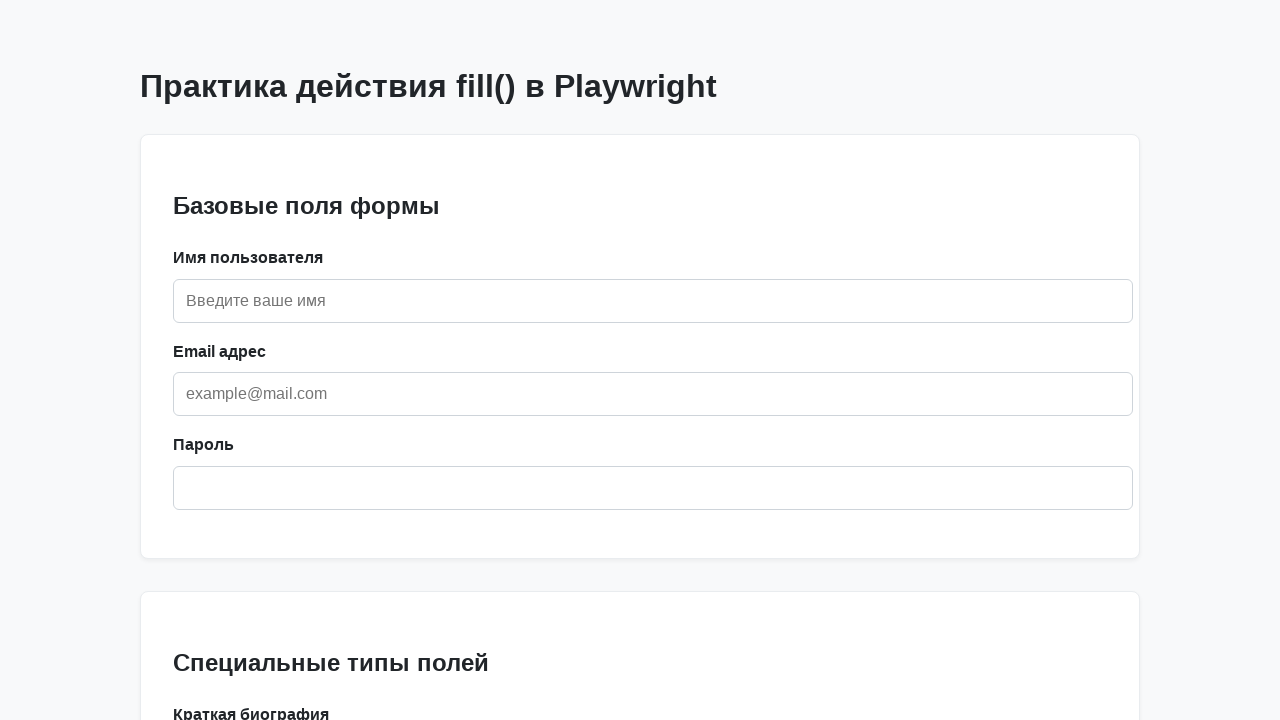

Filled email field with invalid email '123.ru' (missing @) on internal:attr=[placeholder="example@mail.com"i]
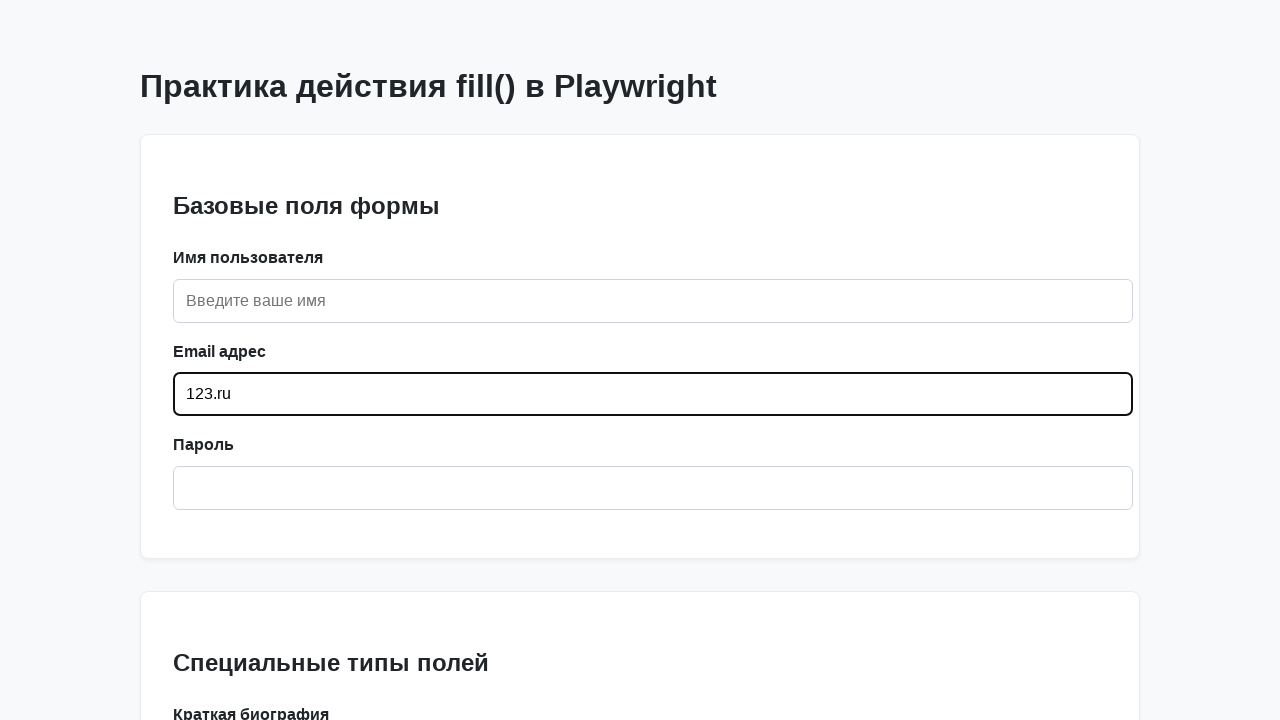

Triggered validation by blurring email field
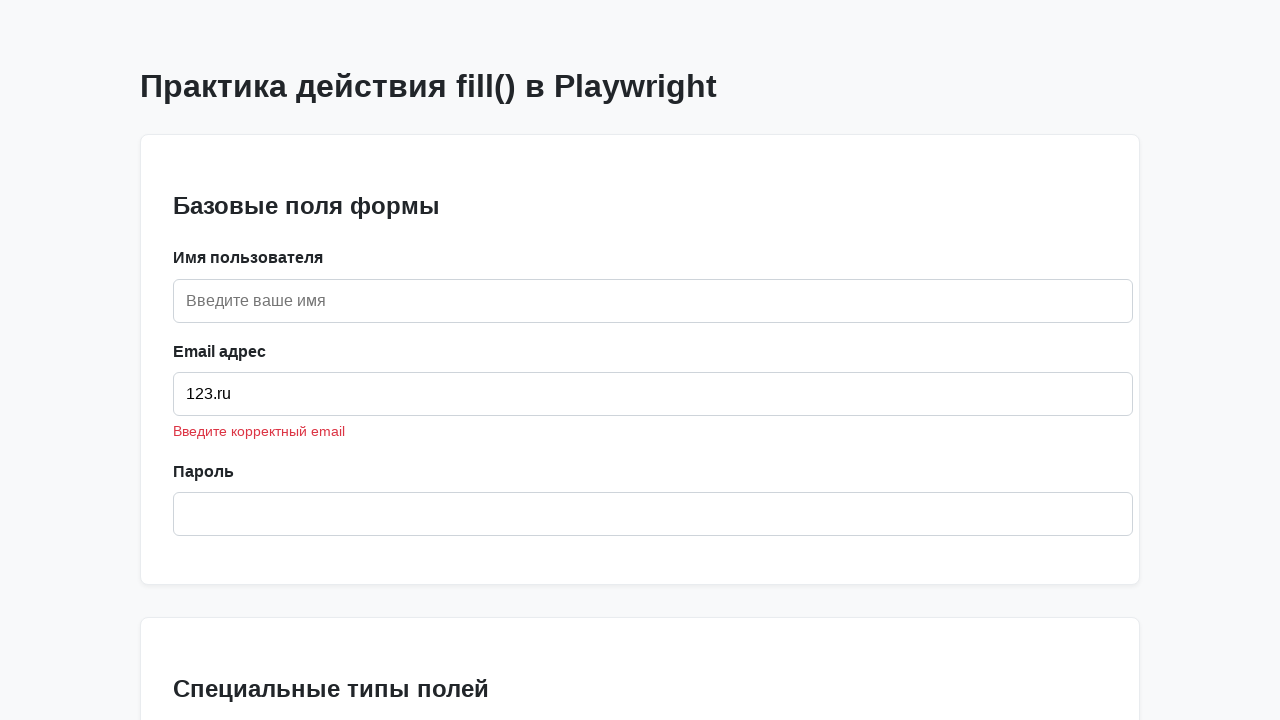

Verified that error message appears for invalid email
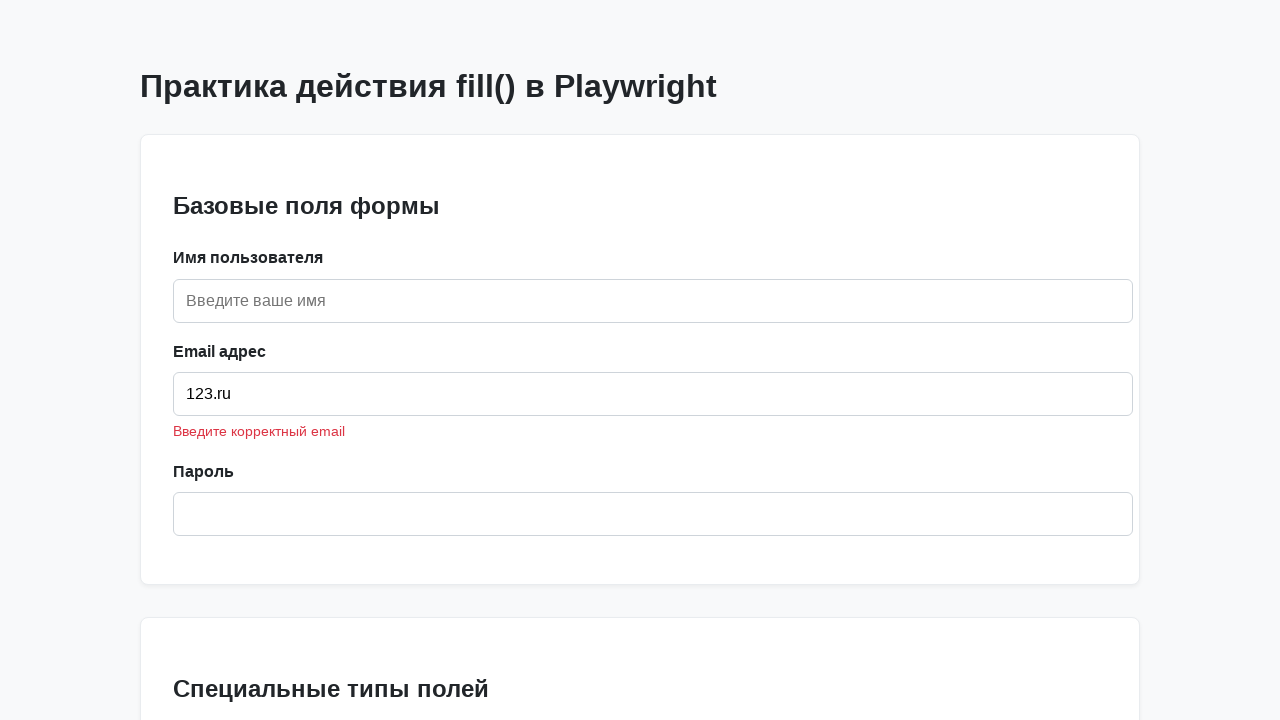

Filled email field with valid email '123@email.ru' on internal:attr=[placeholder="example@mail.com"i]
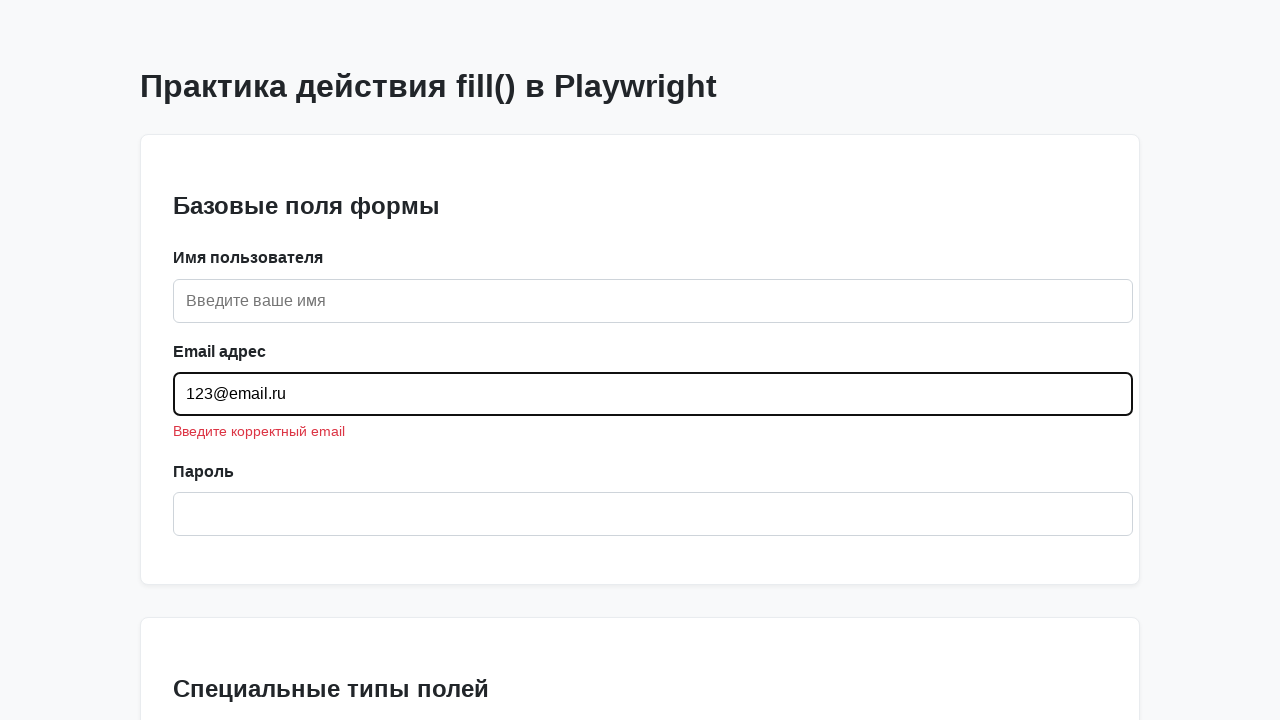

Triggered validation by blurring email field
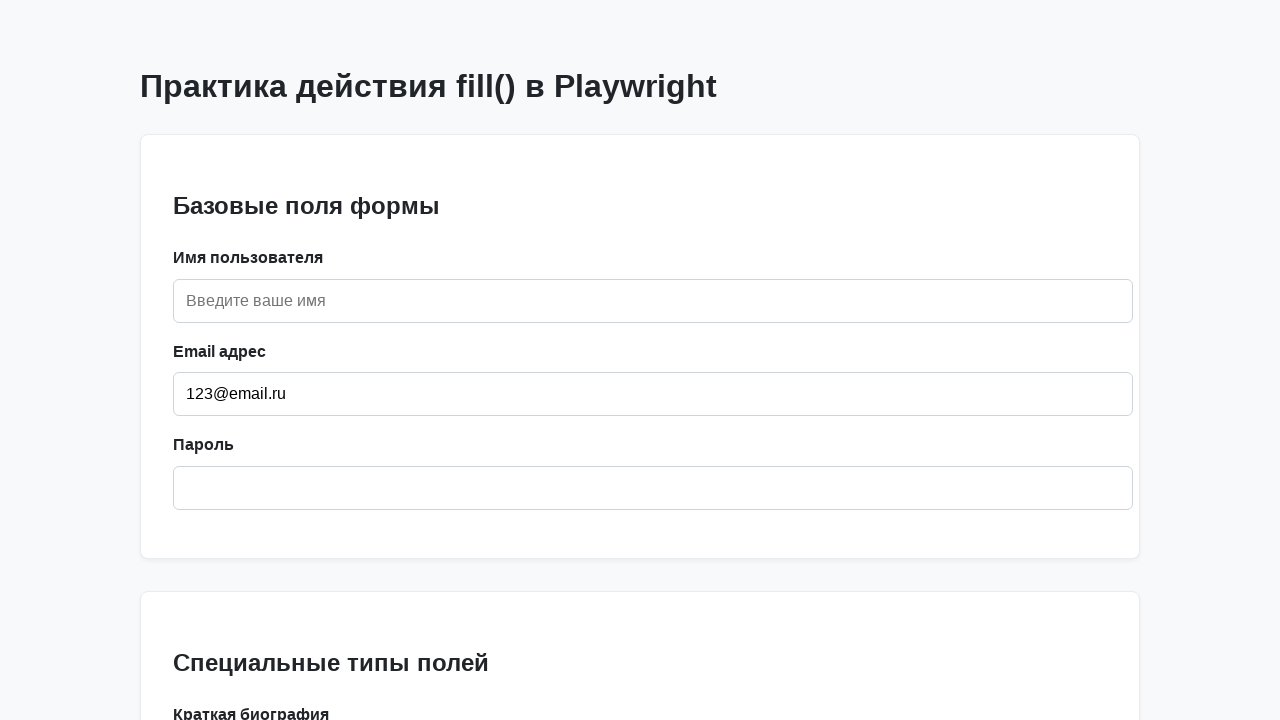

Verified that error message disappears for valid email
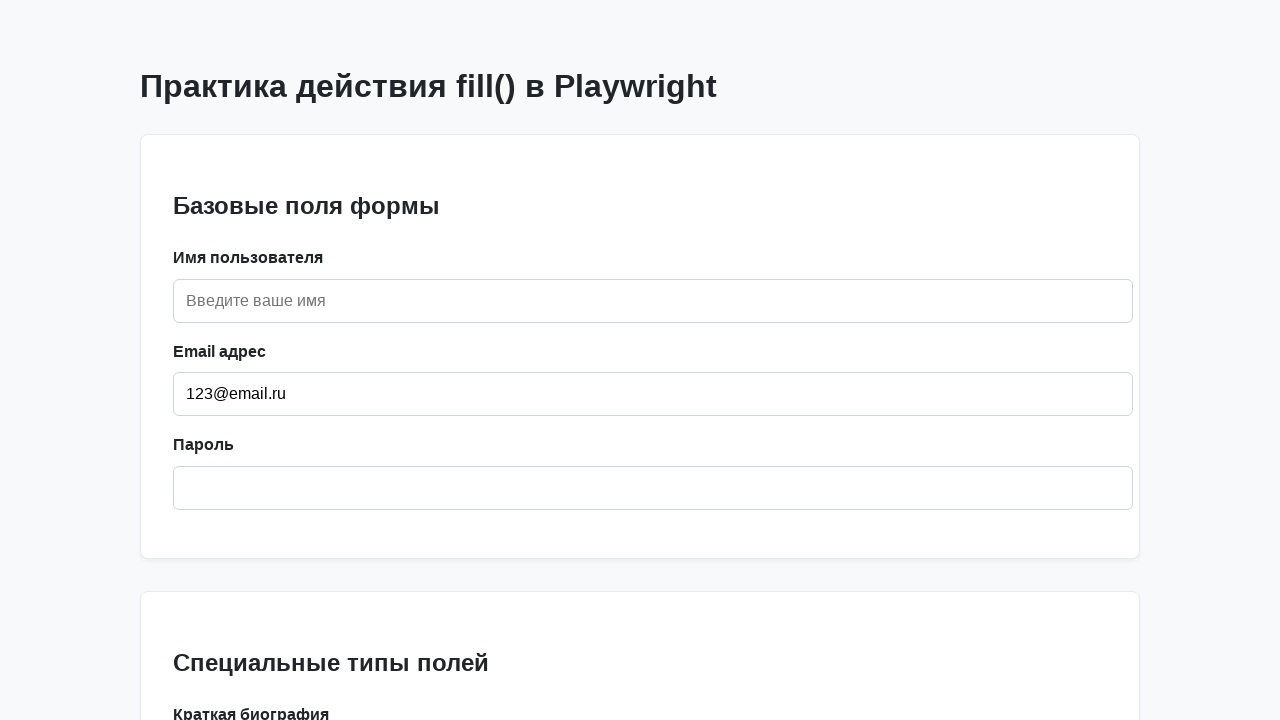

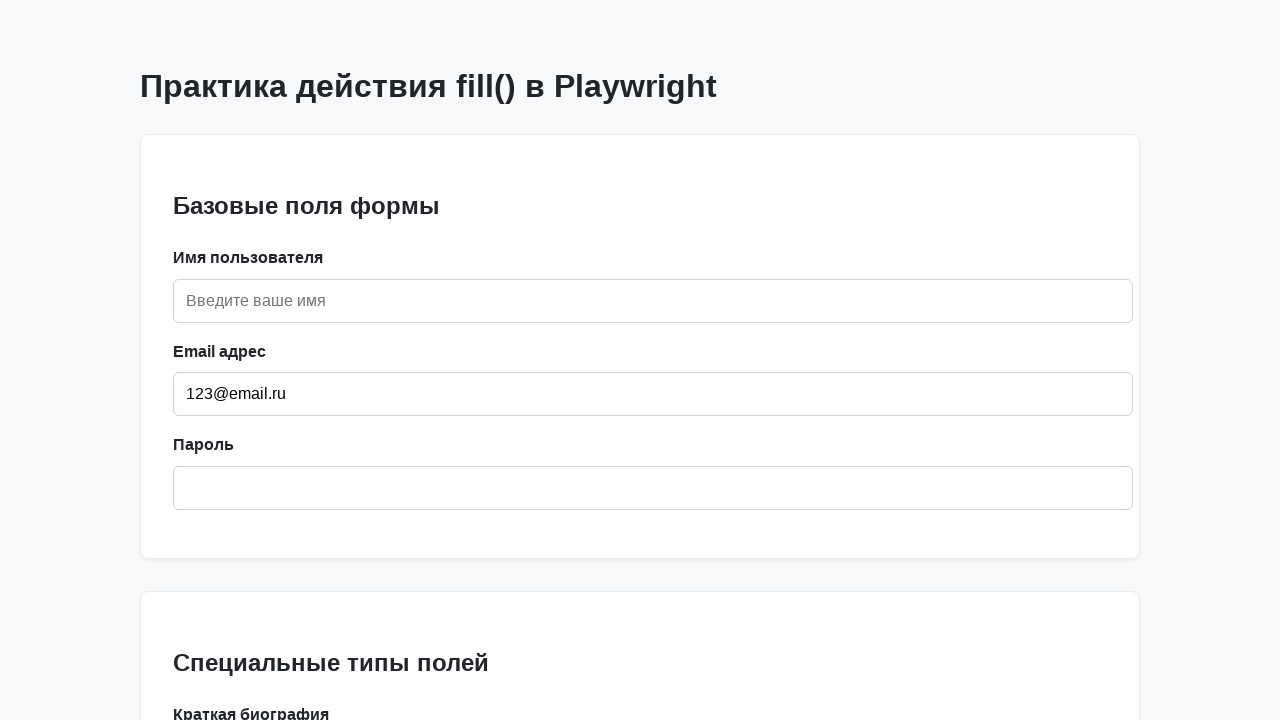